Tests that the currently applied filter is highlighted

Starting URL: https://demo.playwright.dev/todomvc

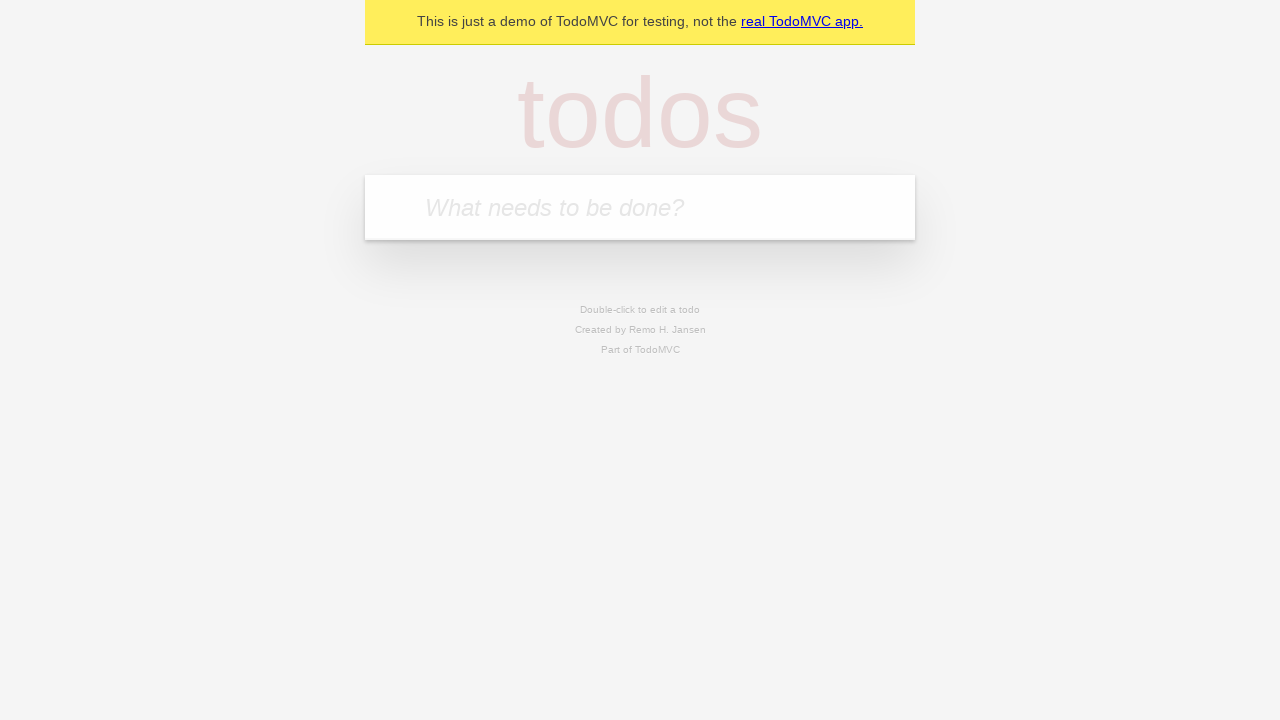

Filled todo input with 'buy some cheese' on internal:attr=[placeholder="What needs to be done?"i]
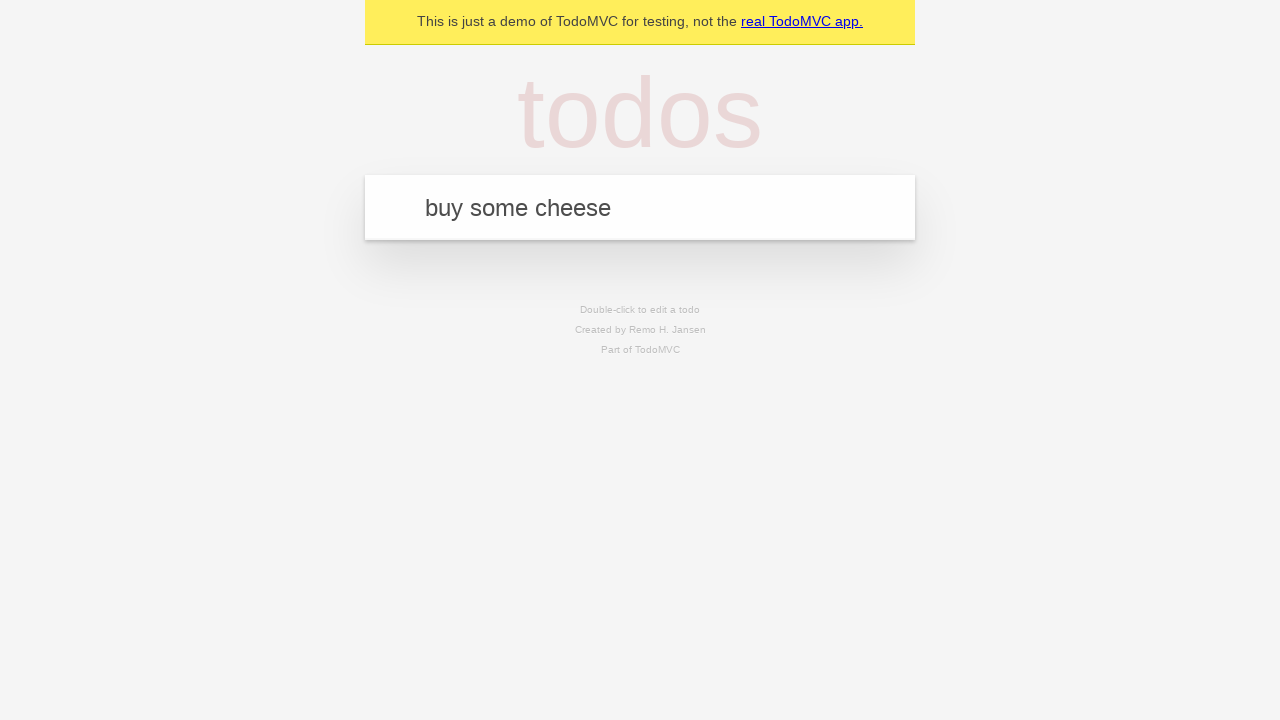

Pressed Enter to add first todo on internal:attr=[placeholder="What needs to be done?"i]
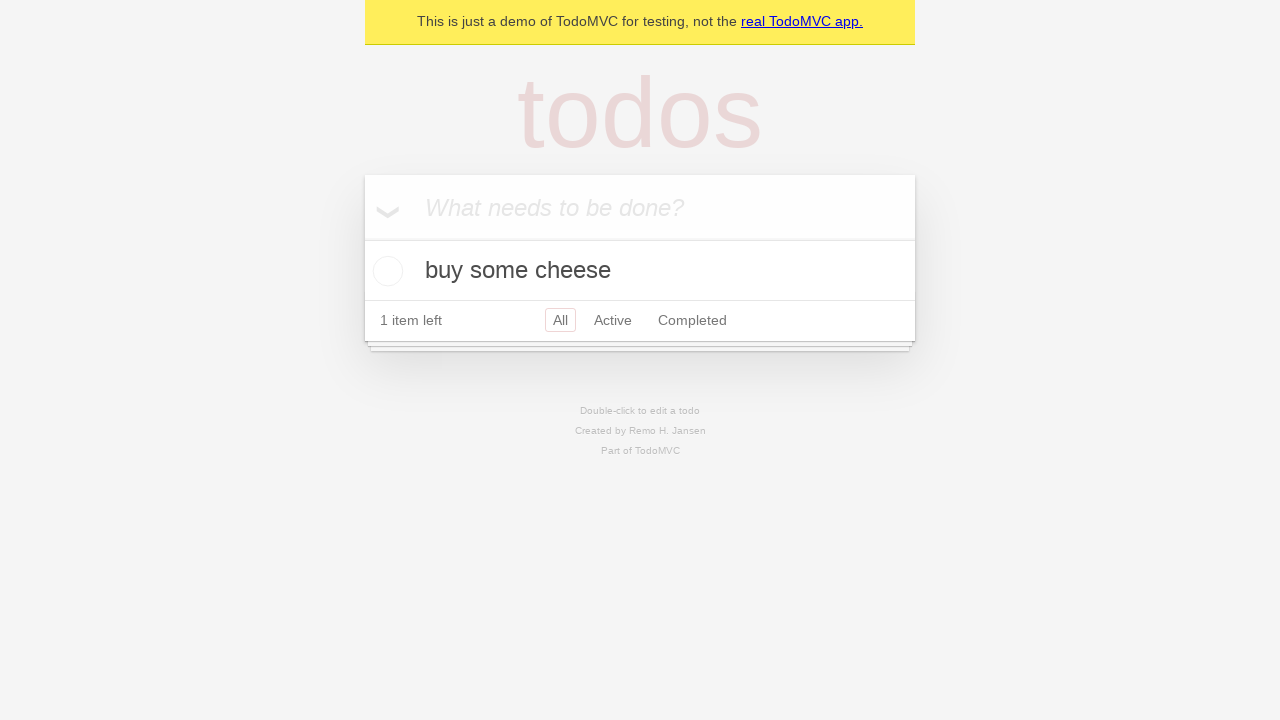

Filled todo input with 'feed the cat' on internal:attr=[placeholder="What needs to be done?"i]
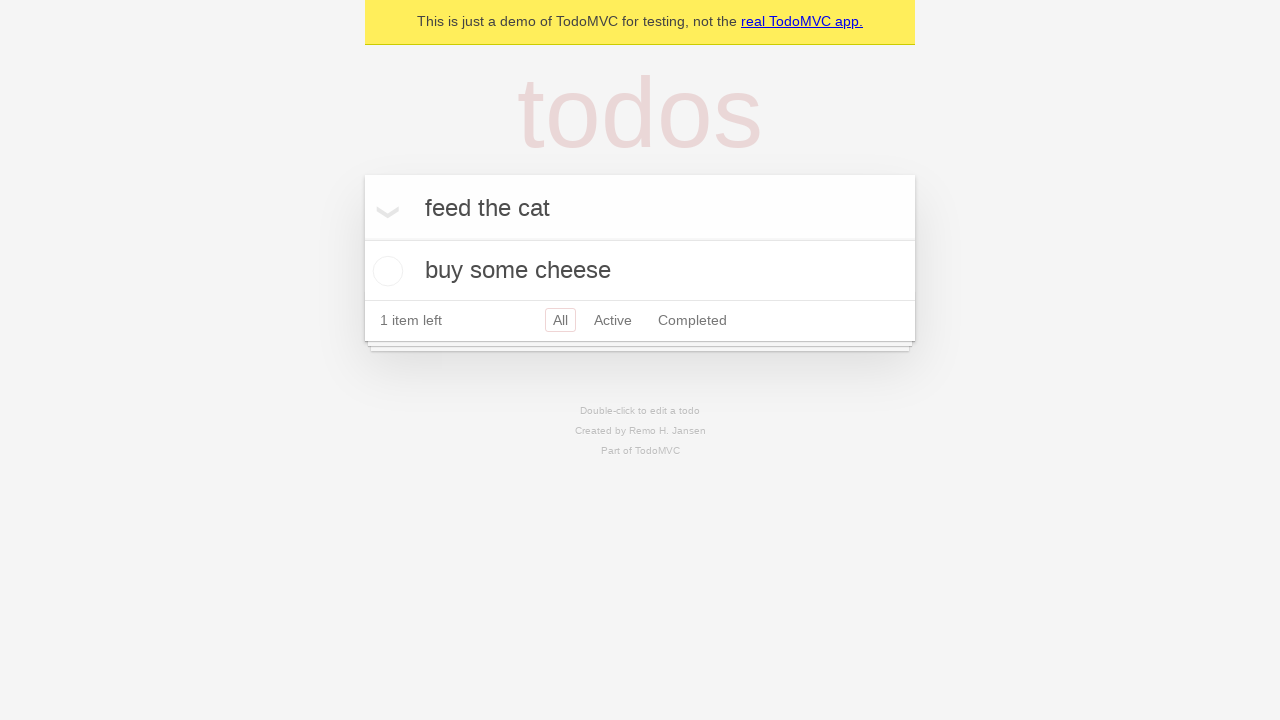

Pressed Enter to add second todo on internal:attr=[placeholder="What needs to be done?"i]
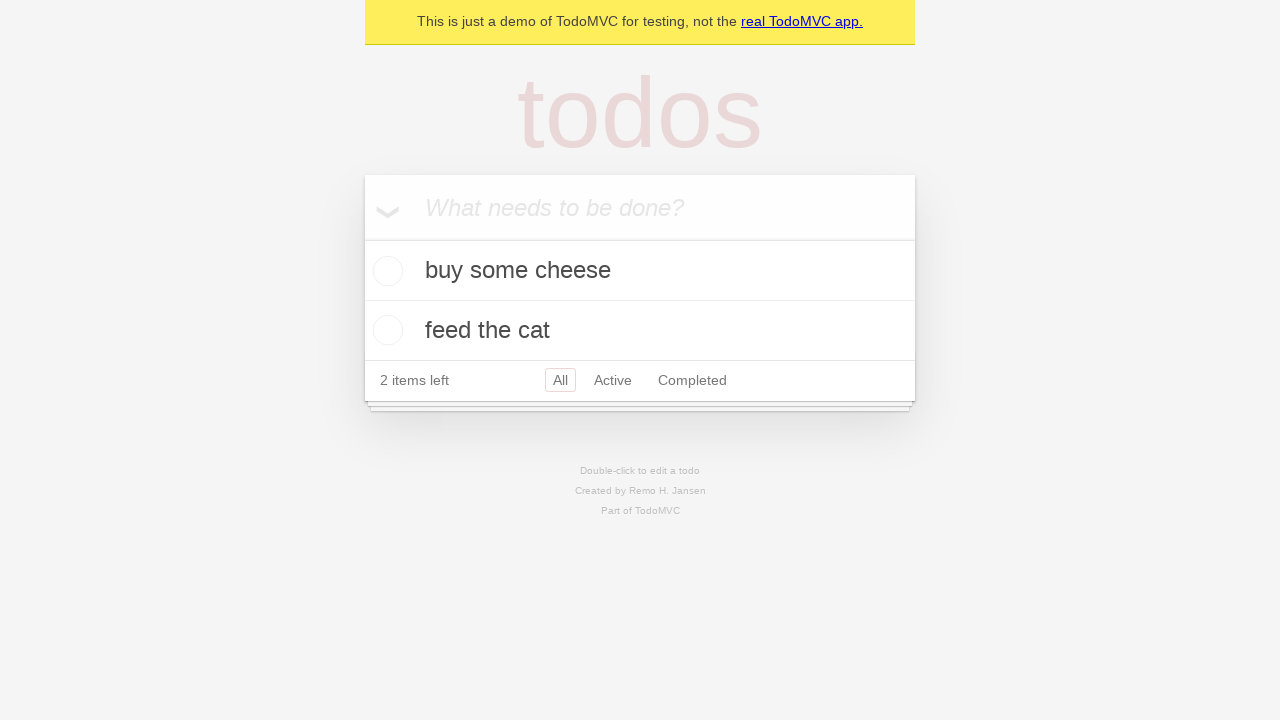

Filled todo input with 'book a doctors appointment' on internal:attr=[placeholder="What needs to be done?"i]
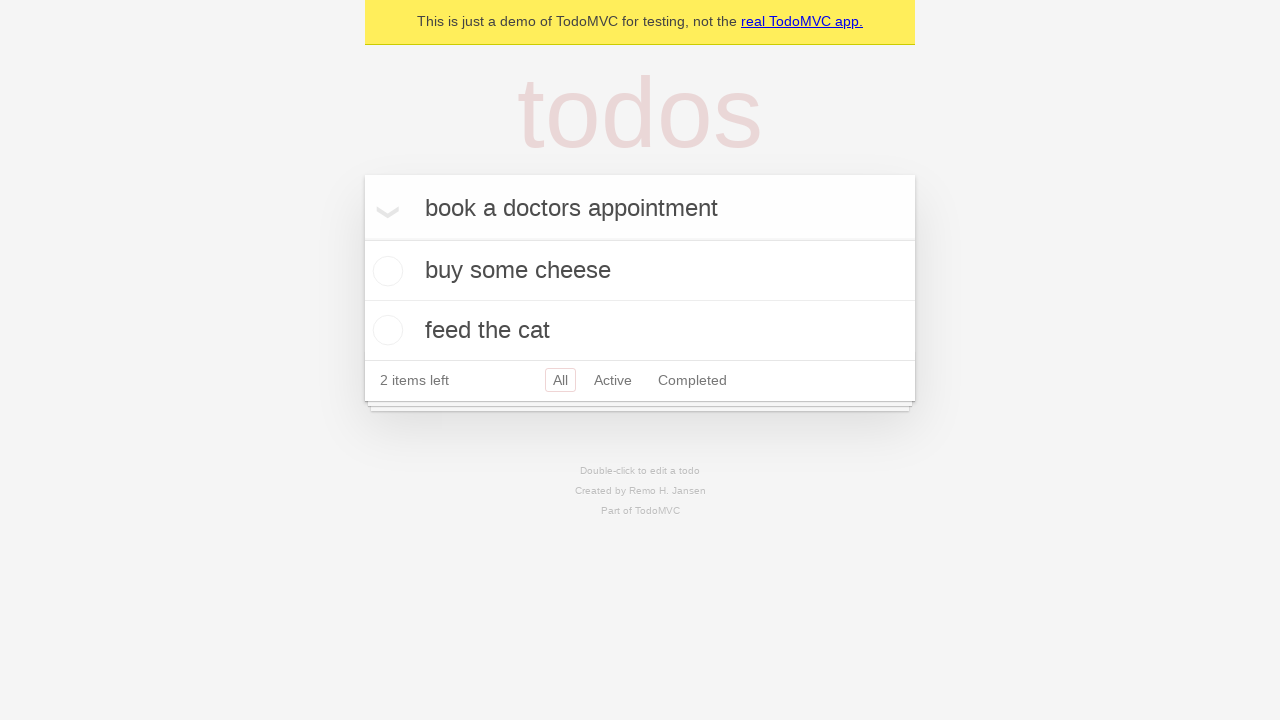

Pressed Enter to add third todo on internal:attr=[placeholder="What needs to be done?"i]
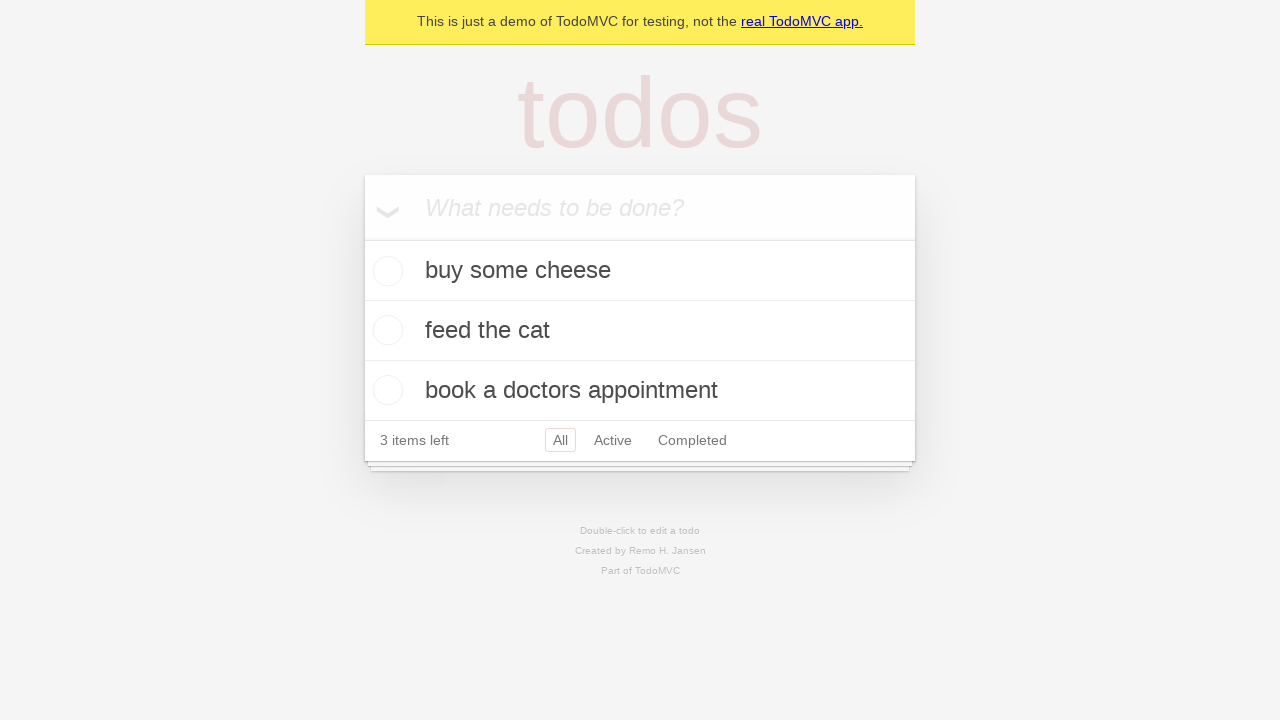

Clicked Active filter at (613, 440) on internal:role=link[name="Active"i]
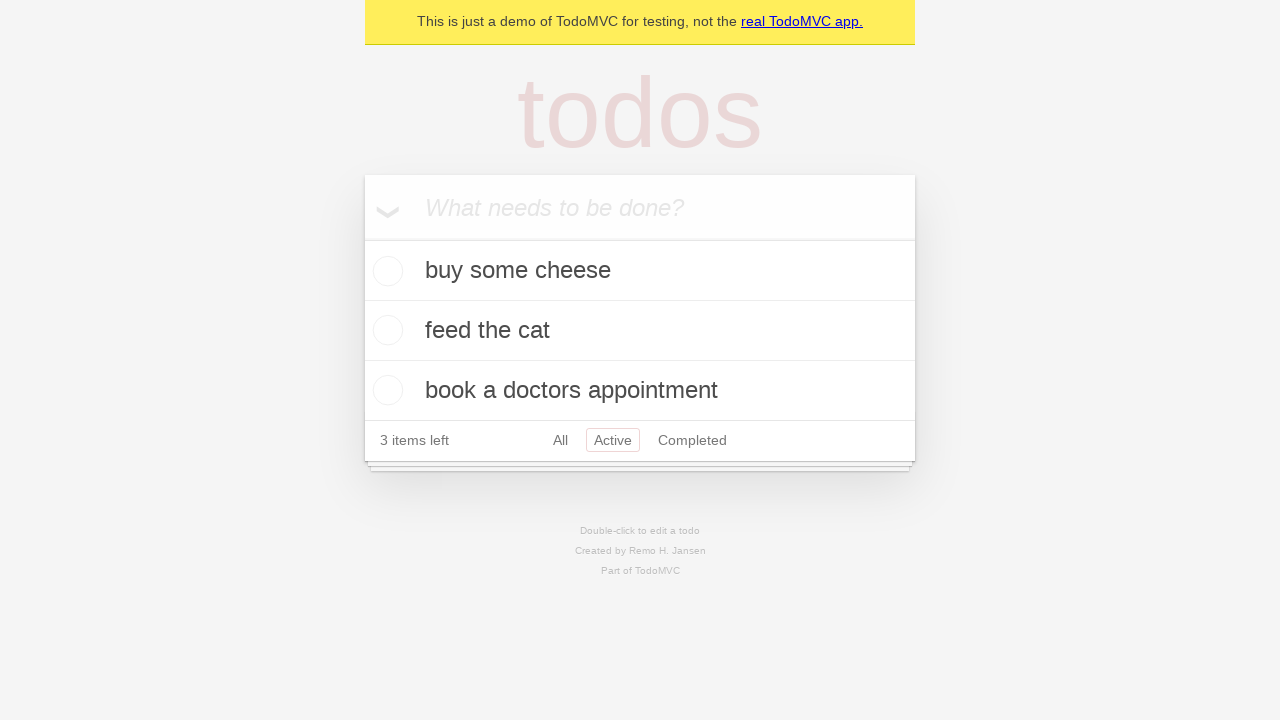

Clicked Completed filter to verify currently applied filter is highlighted at (692, 440) on internal:role=link[name="Completed"i]
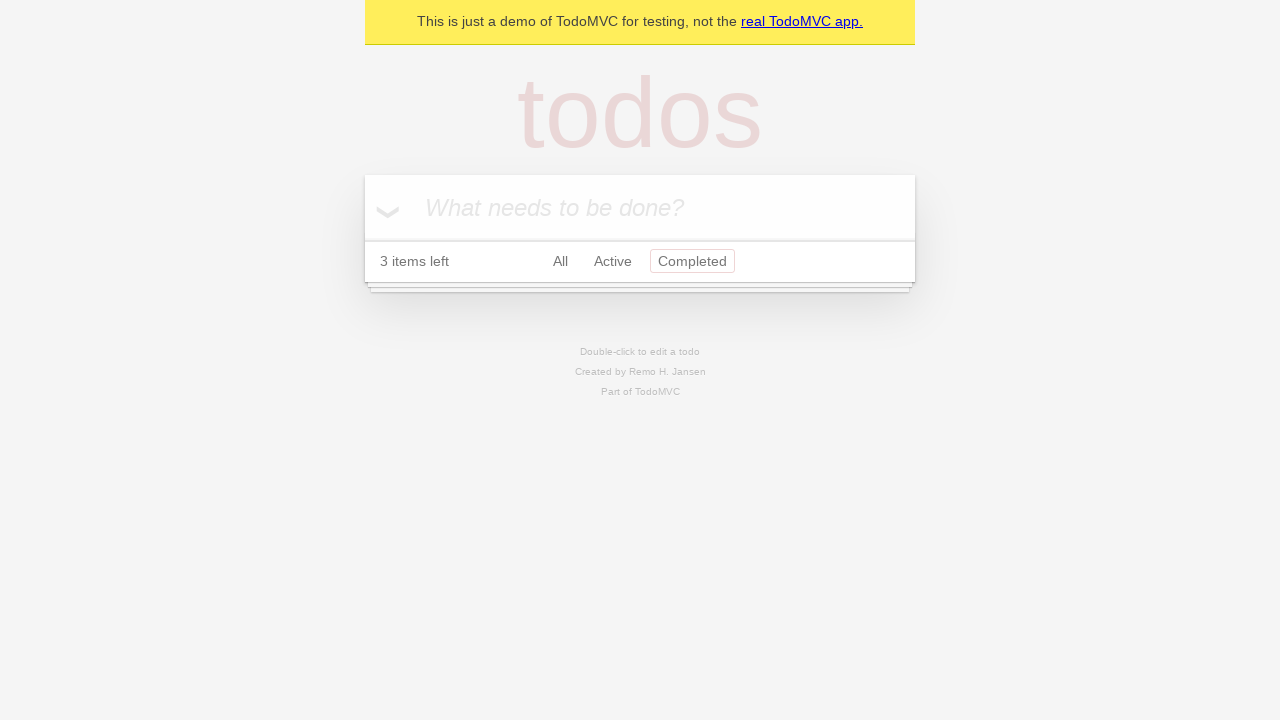

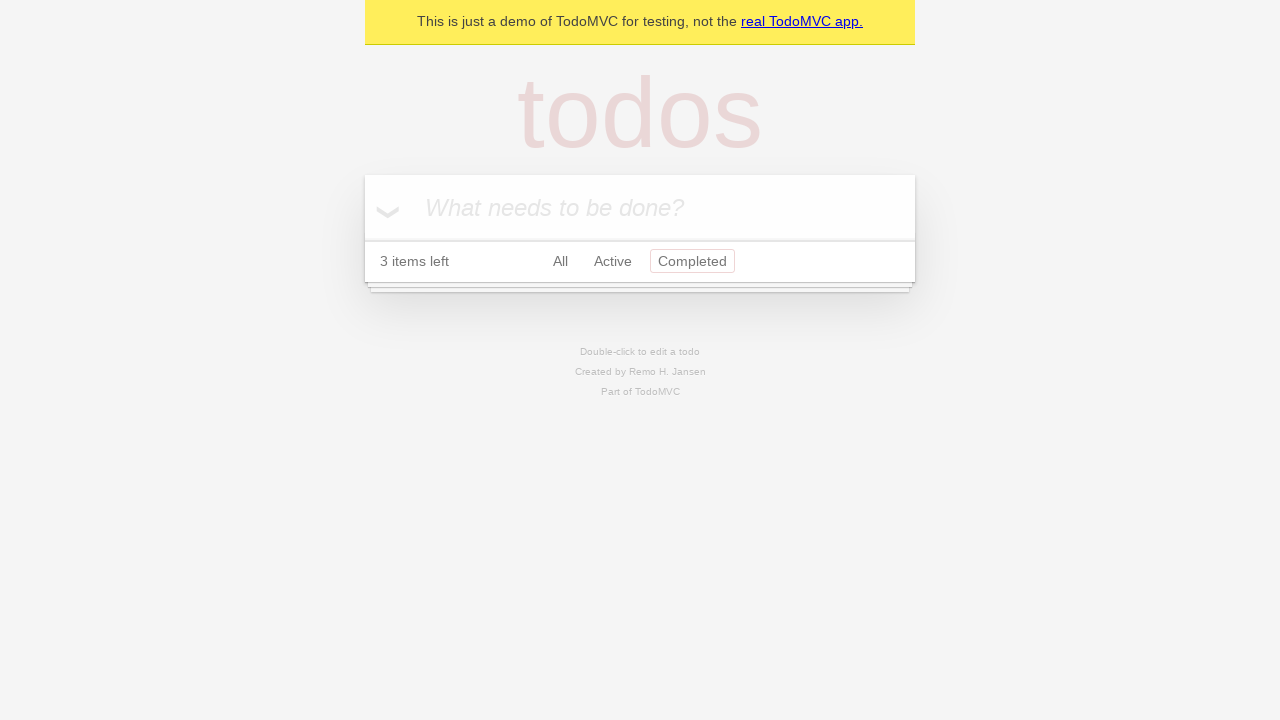